Navigates to Gmail homepage and verifies the page title by comparing it against an expected value

Starting URL: https://www.gmail.com/

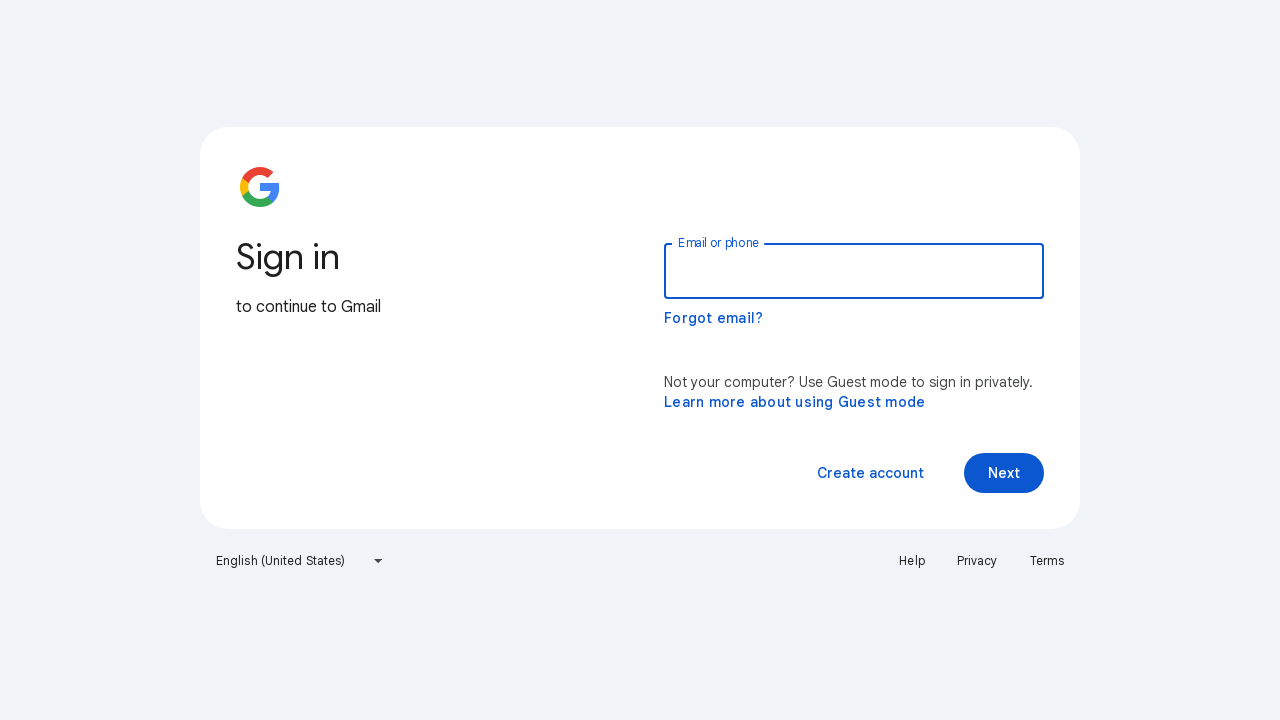

Navigated to Gmail homepage
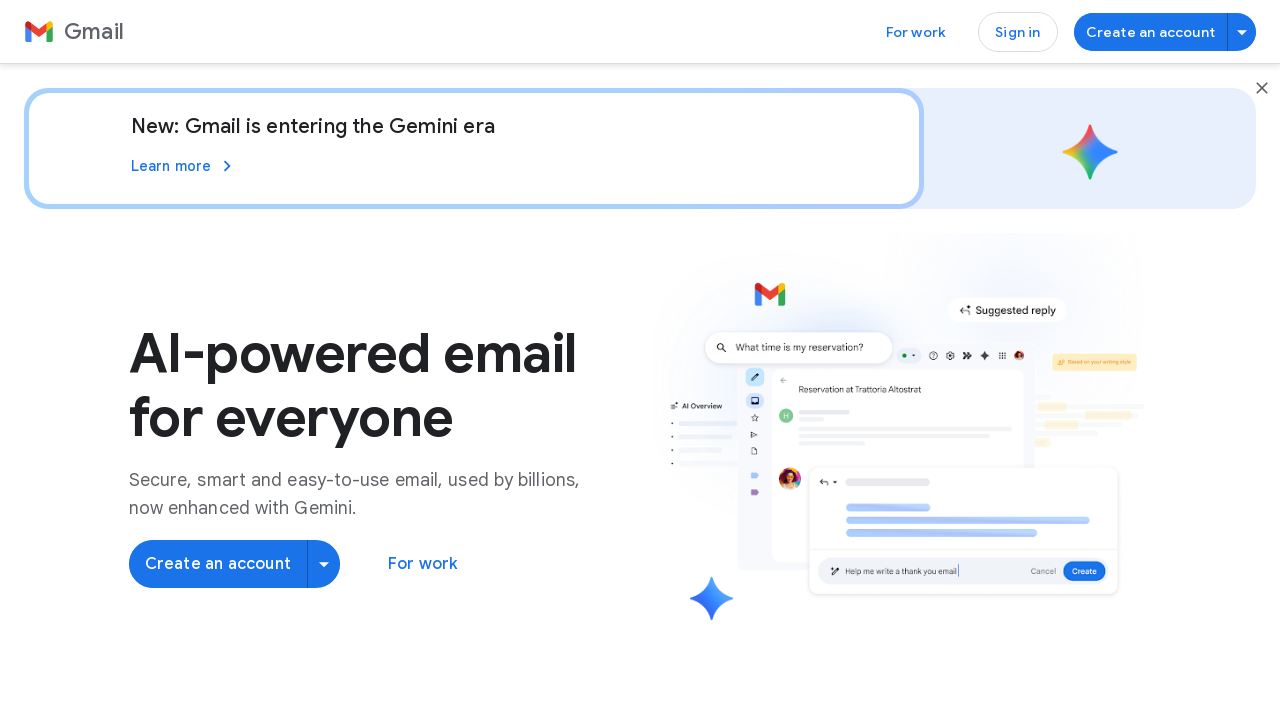

Retrieved page title
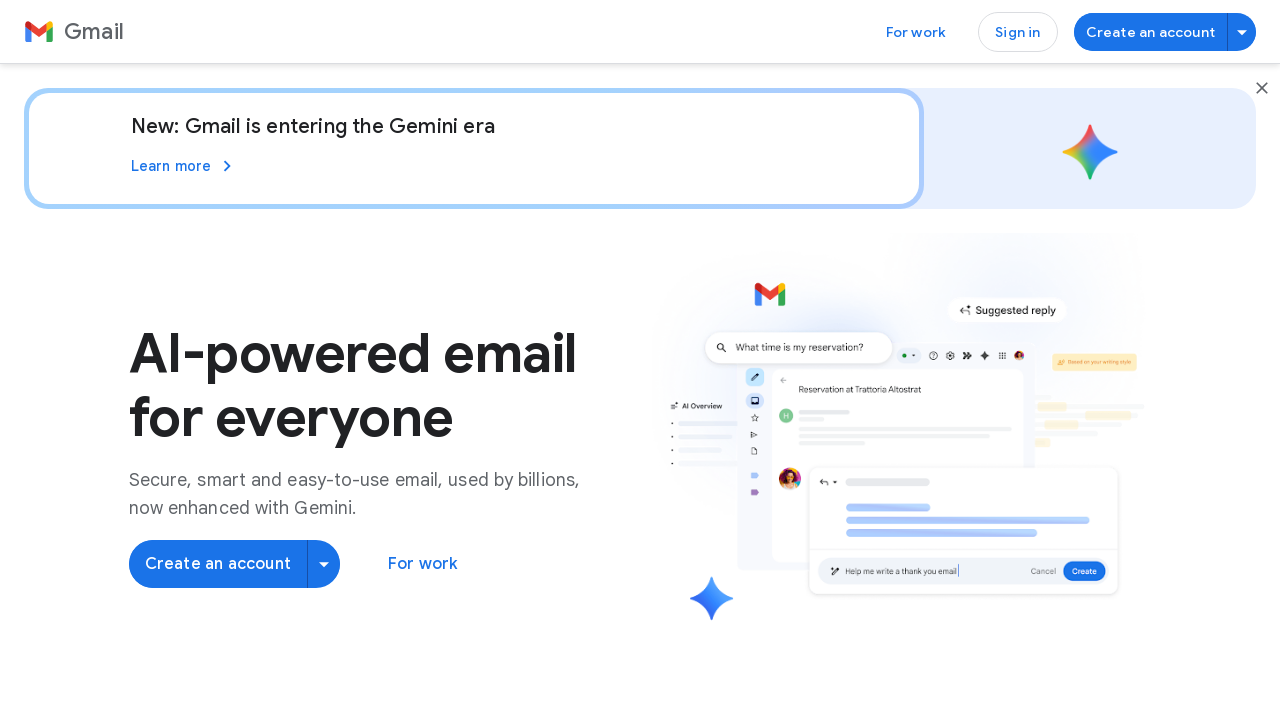

Printed page title to console
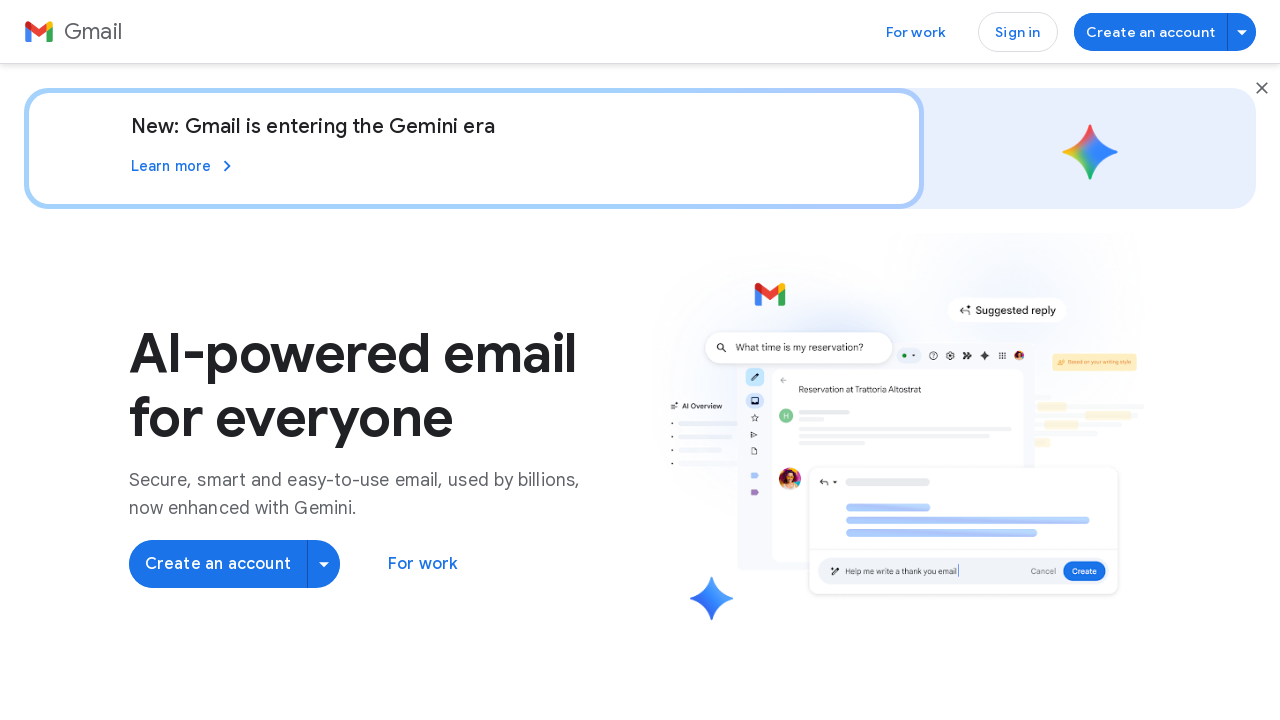

Printed title length to console
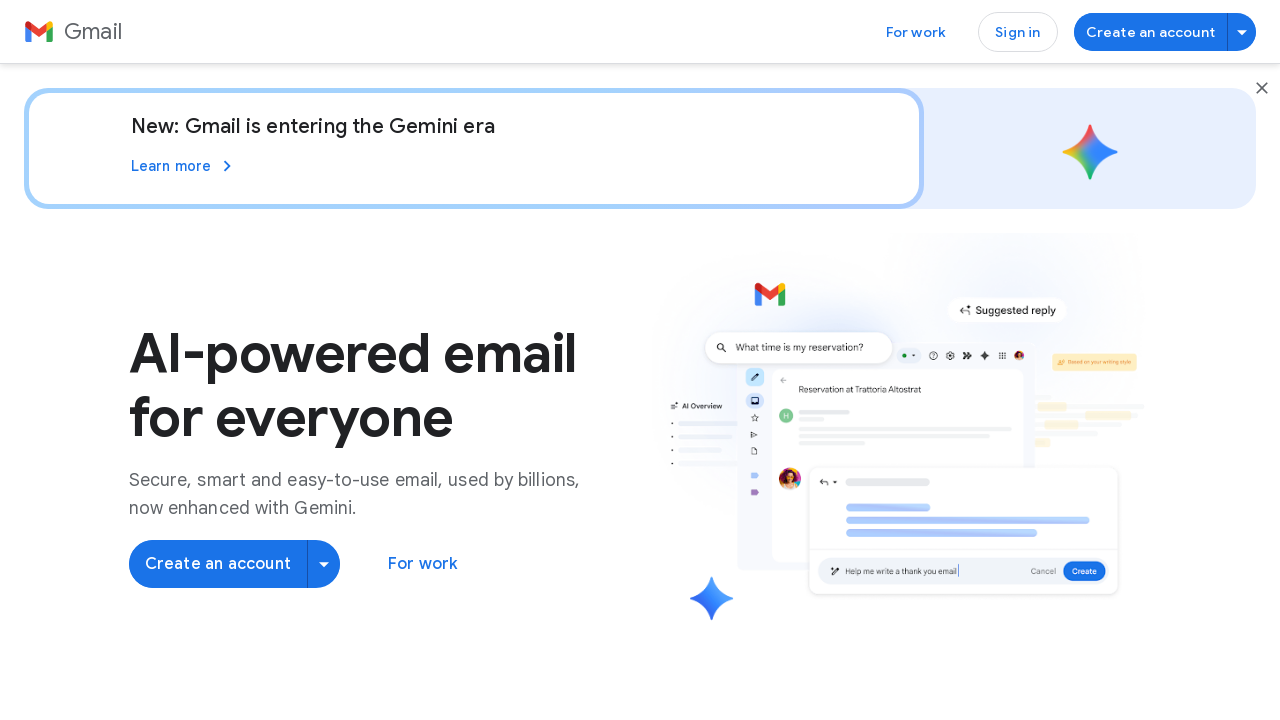

Test Case Pass - 'Gmail' found in page title
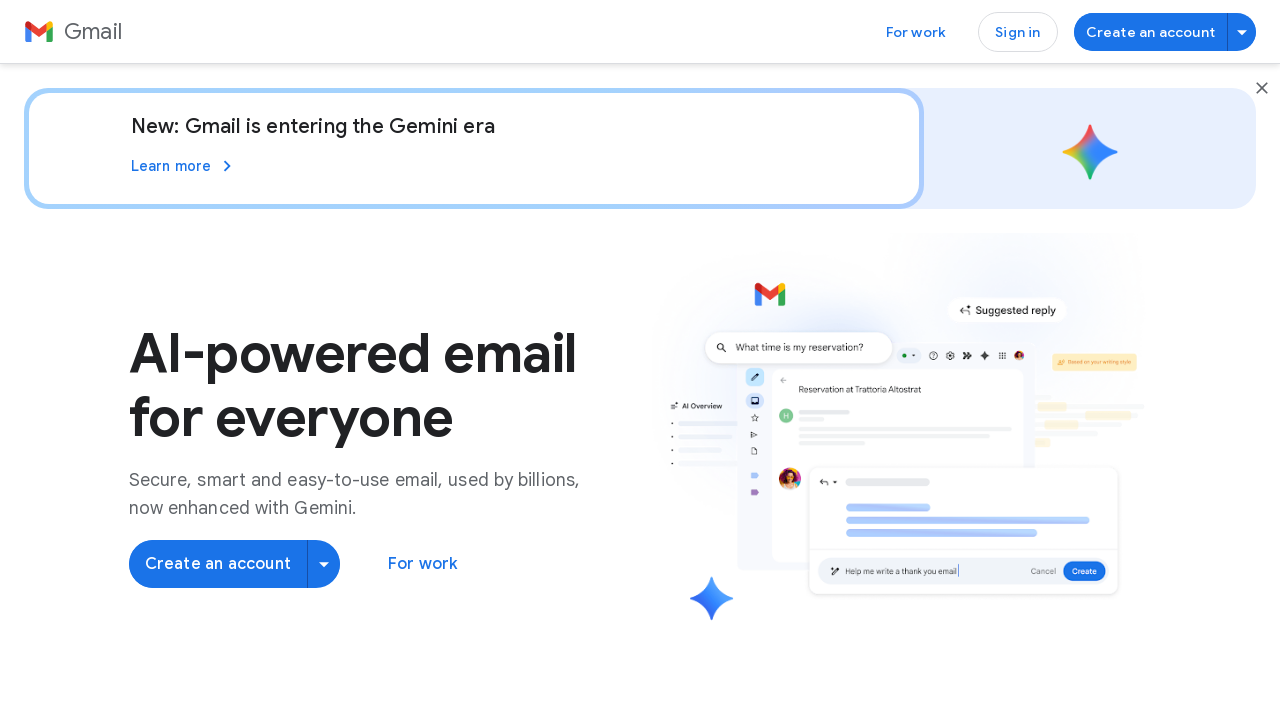

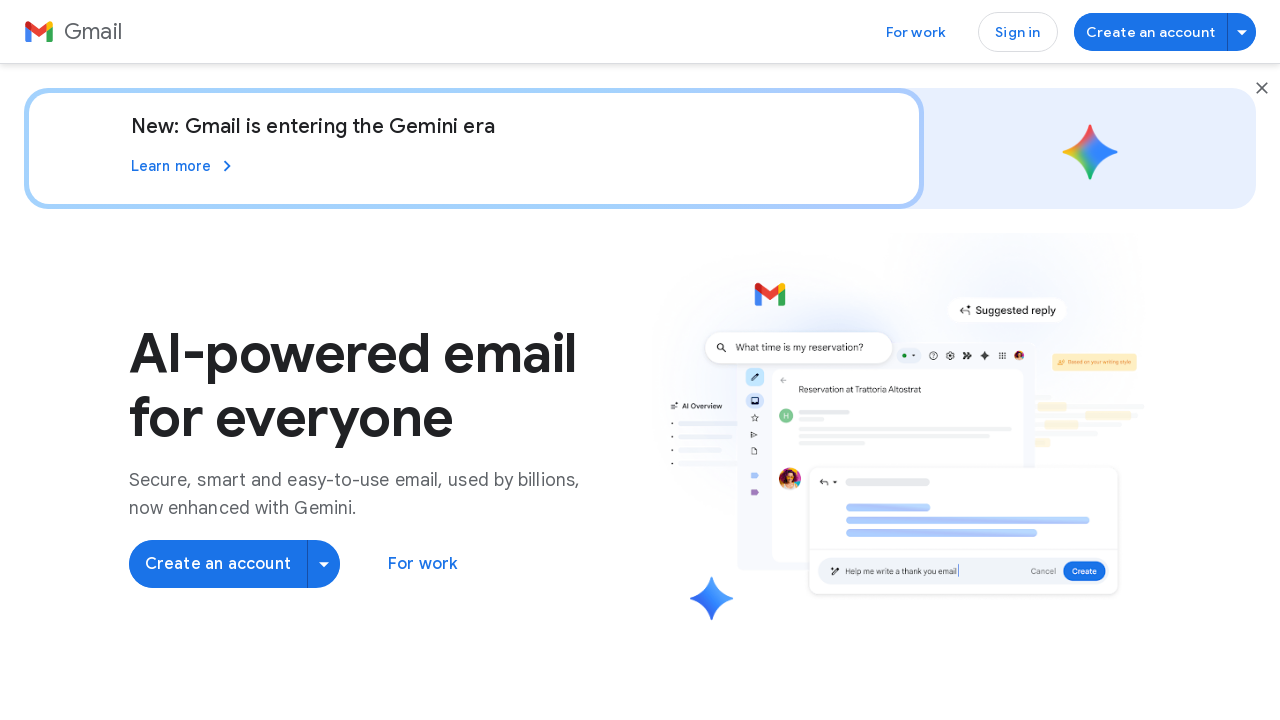